Waits for a dynamically appearing button to become clickable and verifies it is displayed

Starting URL: https://demoqa.com/dynamic-properties

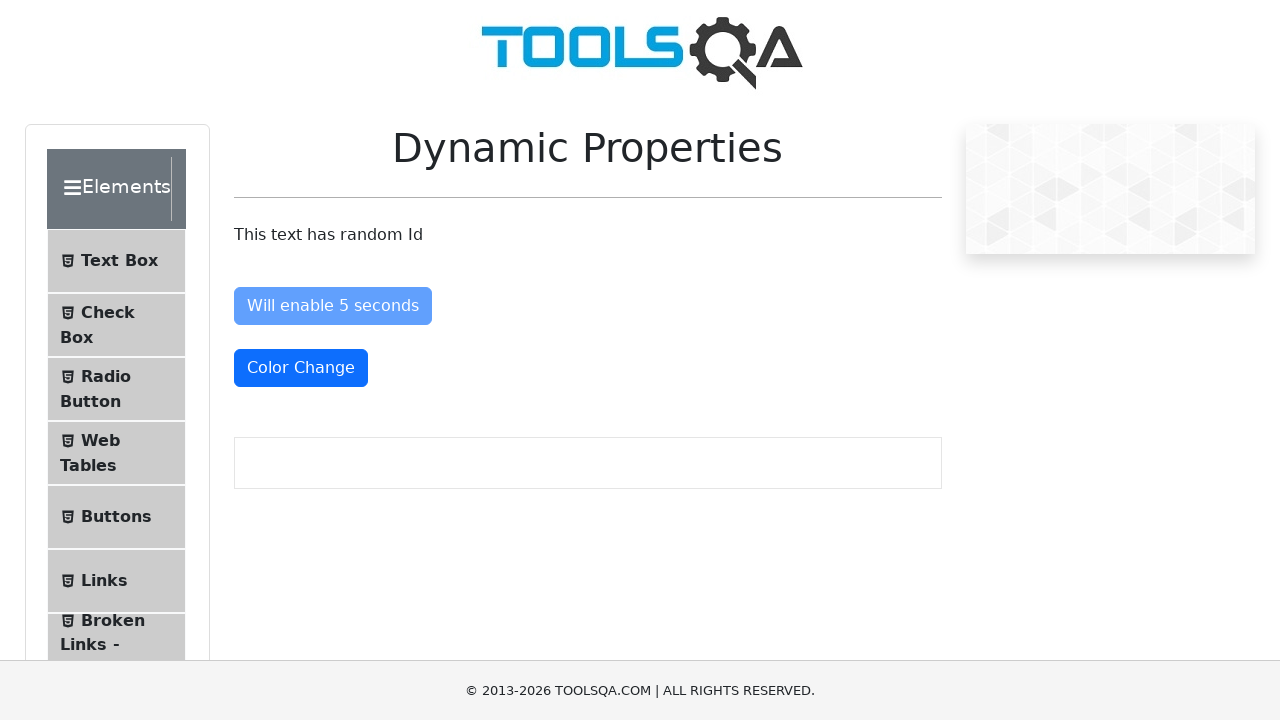

Waited for dynamically appearing button with id 'visibleAfter' to become visible (timeout 6000ms)
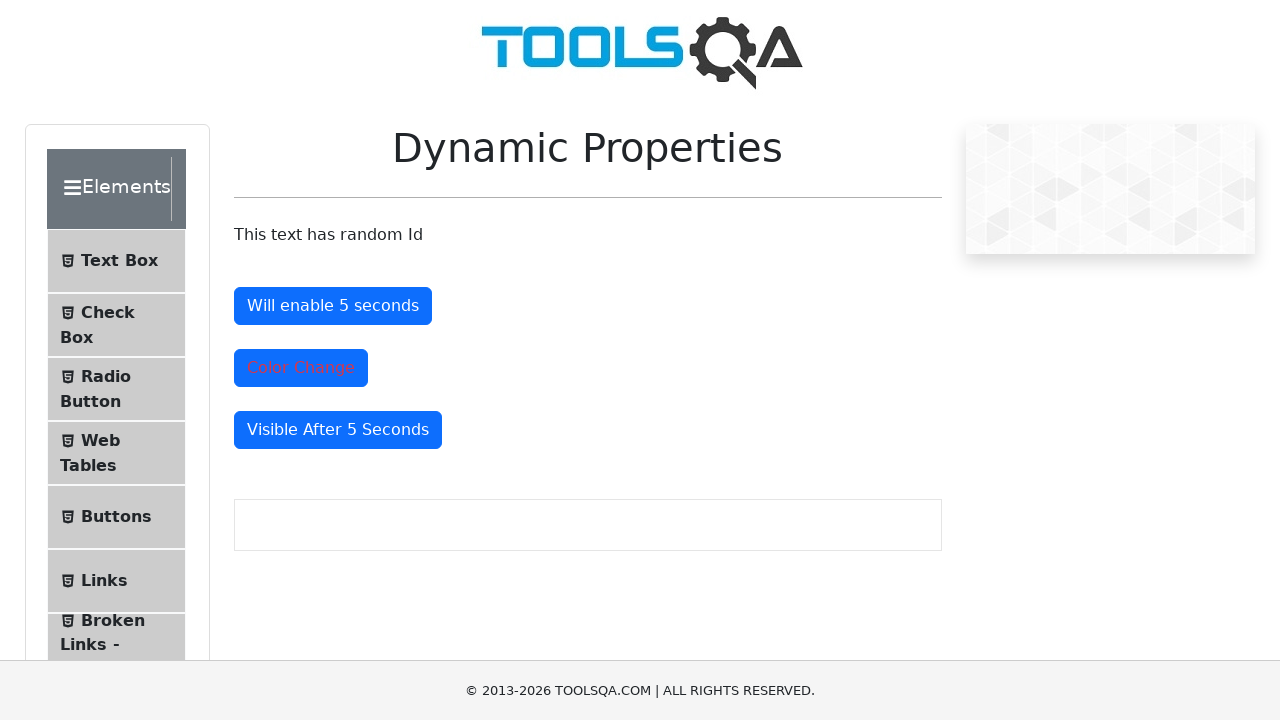

Located the button element with id 'visibleAfter'
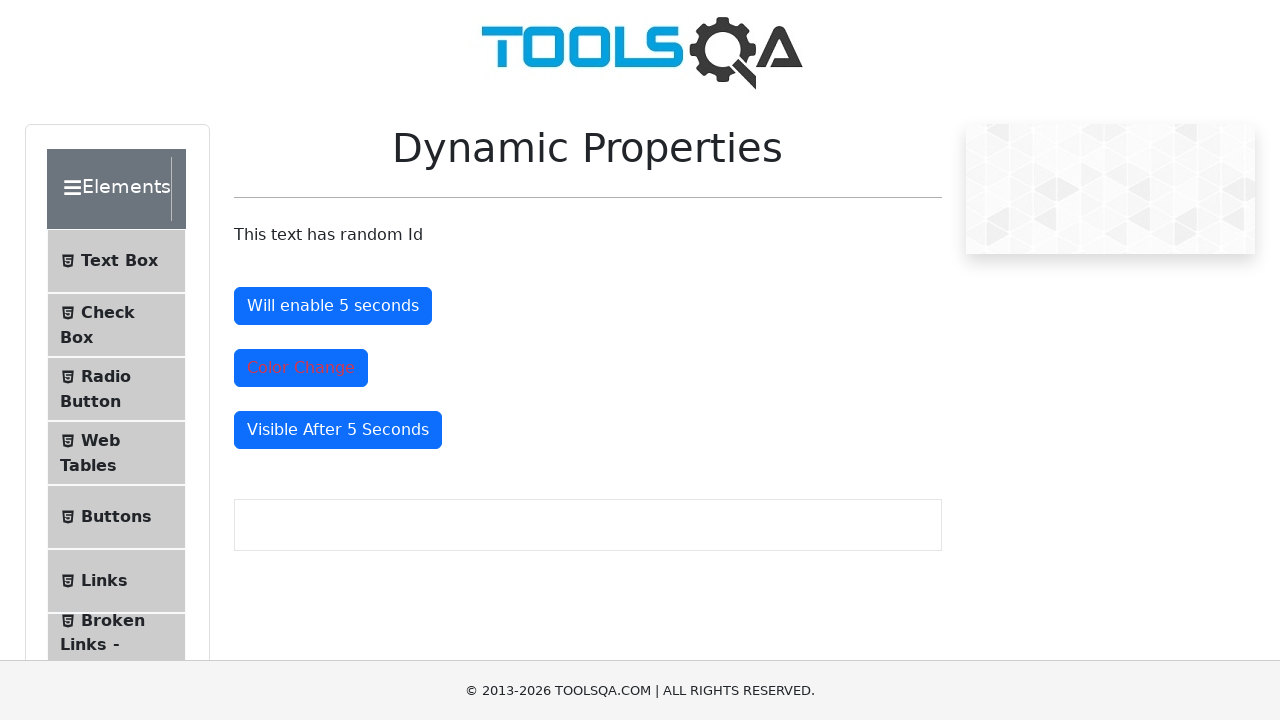

Verified that the button is visible on the page
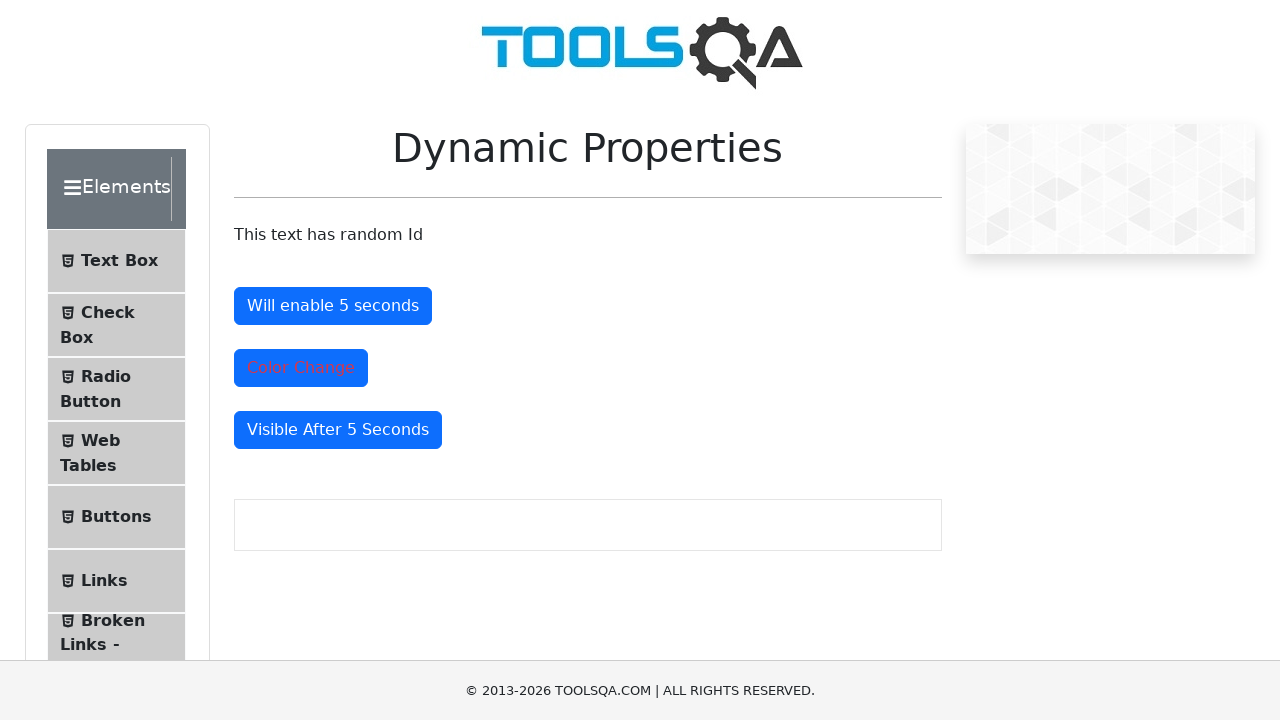

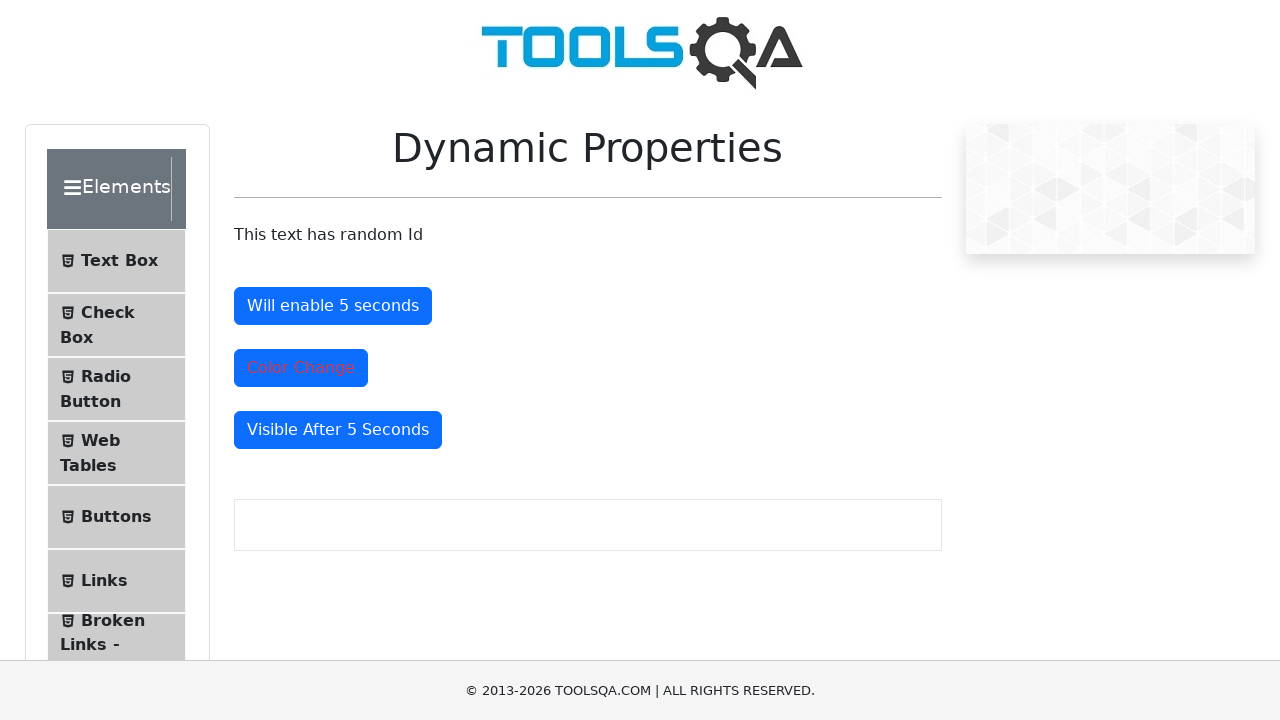